Tests table sorting functionality by selecting number of items to display from a dropdown and interacting with a sortable table of vegetable items on a practice e-commerce site.

Starting URL: https://rahulshettyacademy.com/seleniumPractise/#/offers

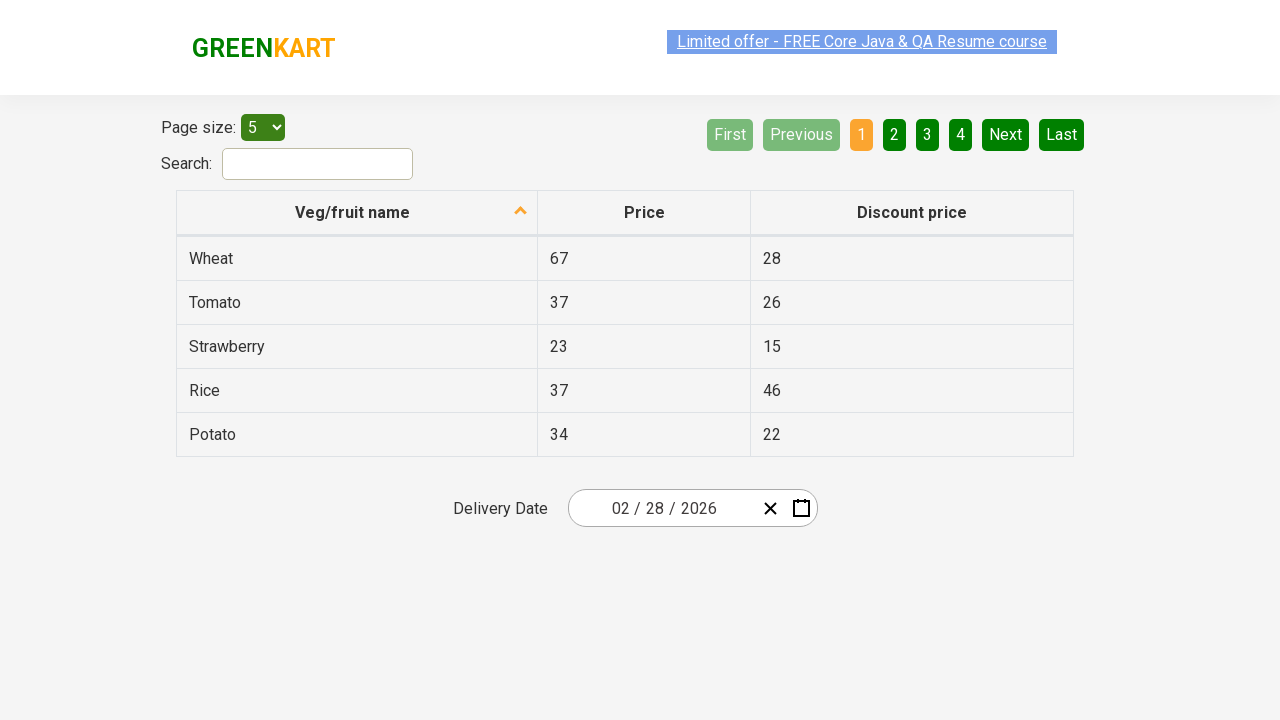

Selected '20' from page menu dropdown to display 20 items per page on #page-menu
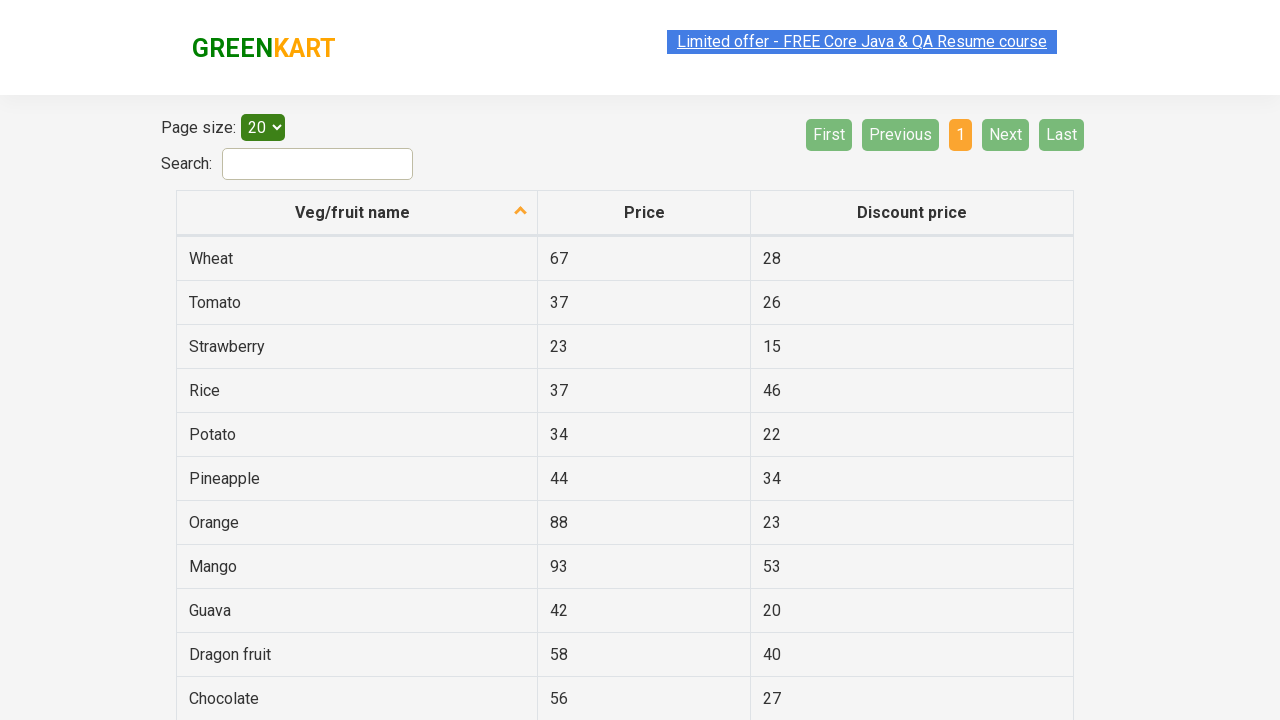

Table with vegetable items loaded and displayed
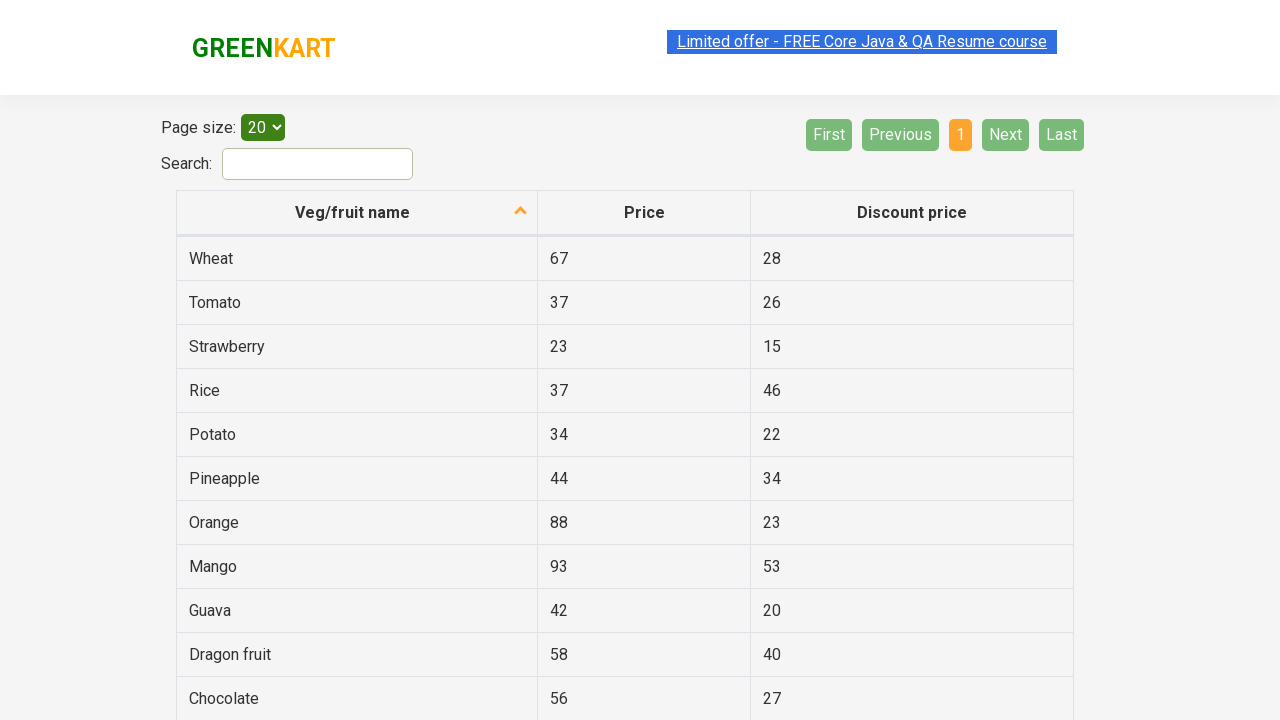

Clicked first column header to sort the table at (357, 213) on table.table.table-bordered thead th:first-child
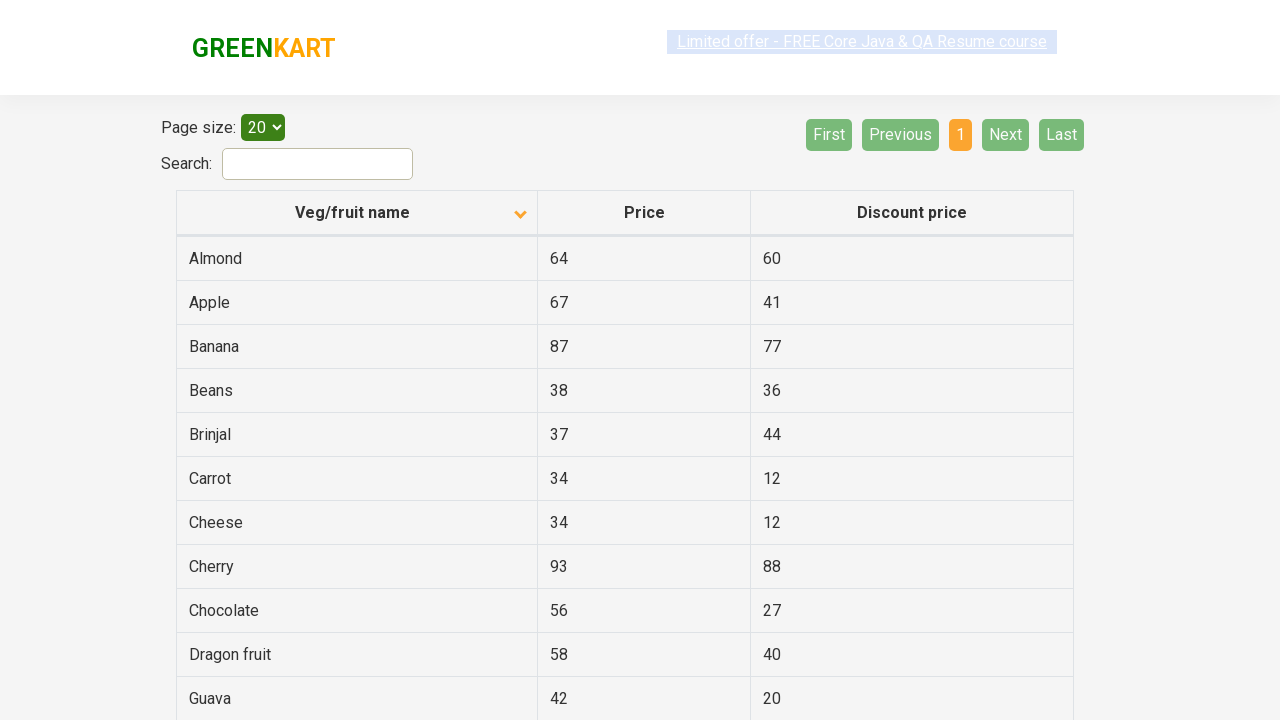

Waited for table to re-render after sorting
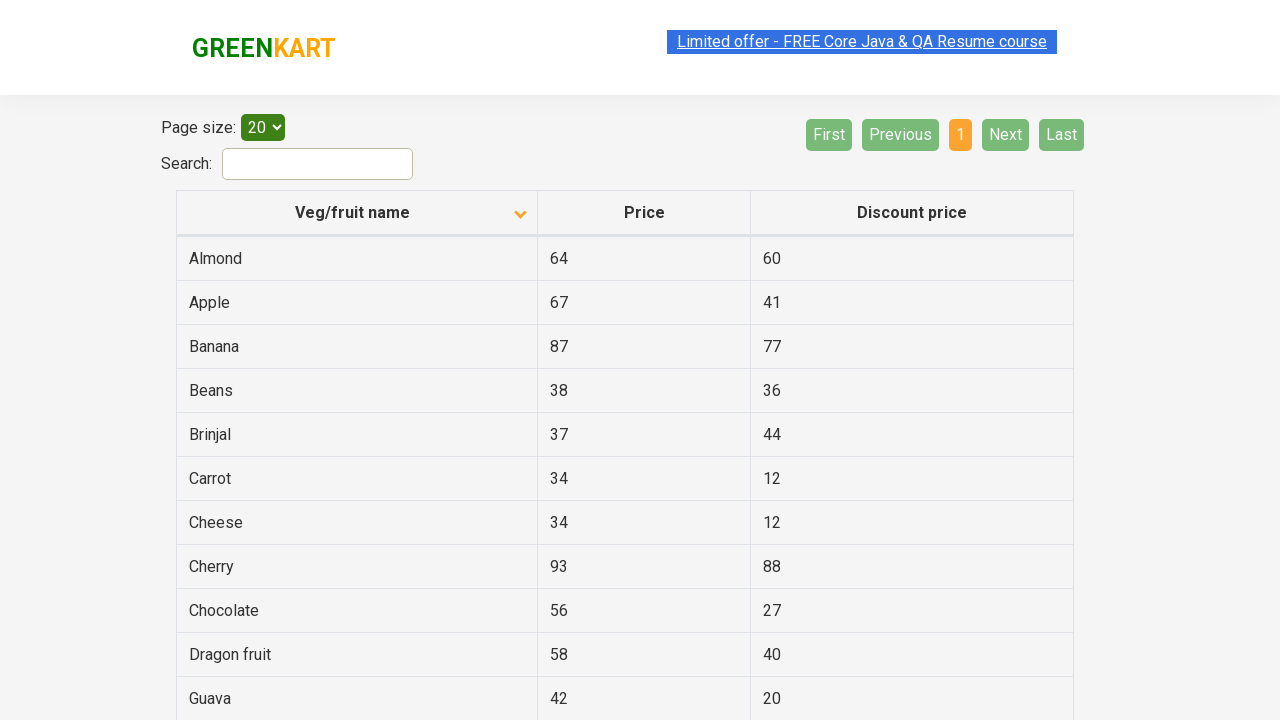

Verified table is still visible with sorted rows
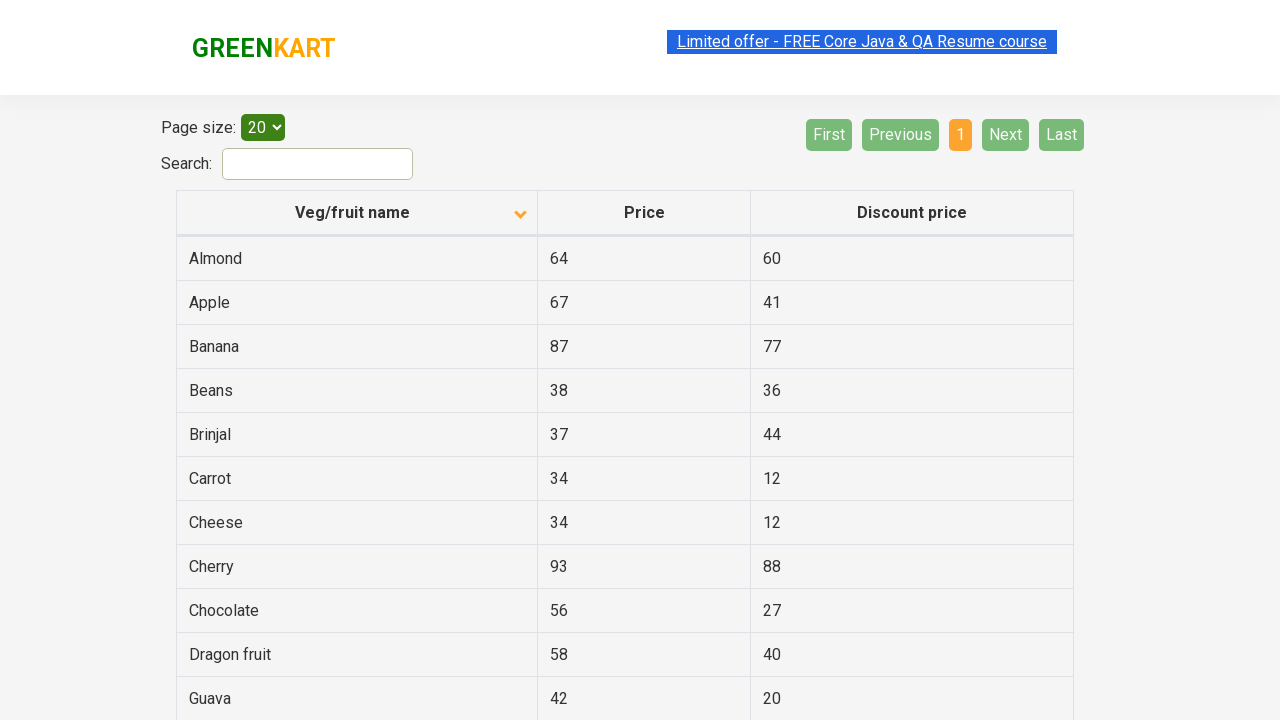

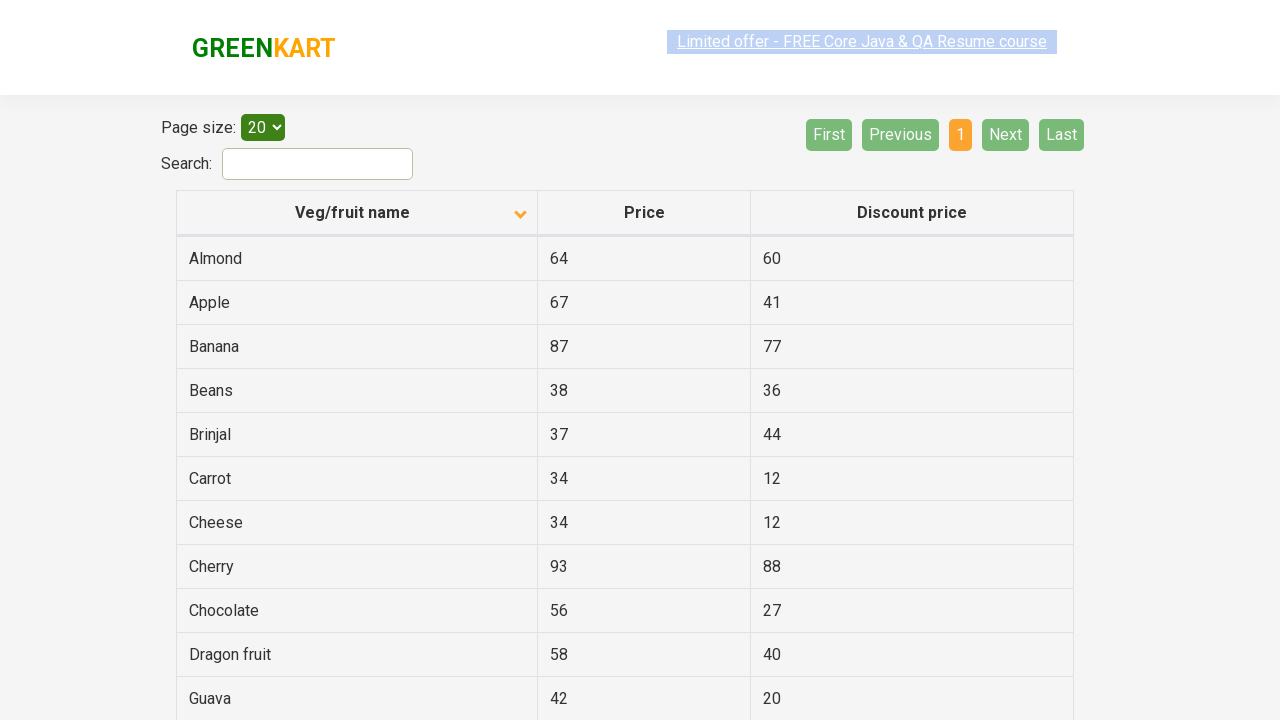